Tests file download functionality by navigating to a download page, clicking a download link, and verifying the file is downloaded successfully.

Starting URL: https://the-internet.herokuapp.com/download

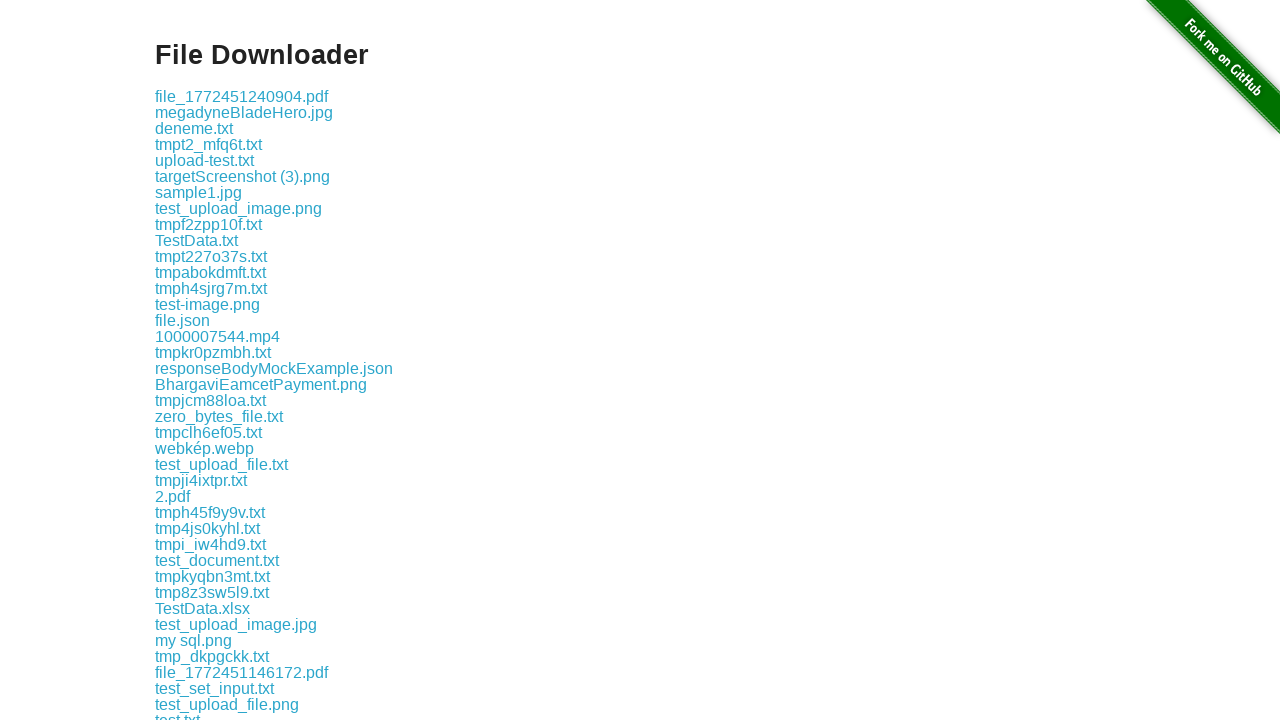

Clicked download link on the page at (242, 96) on .example a
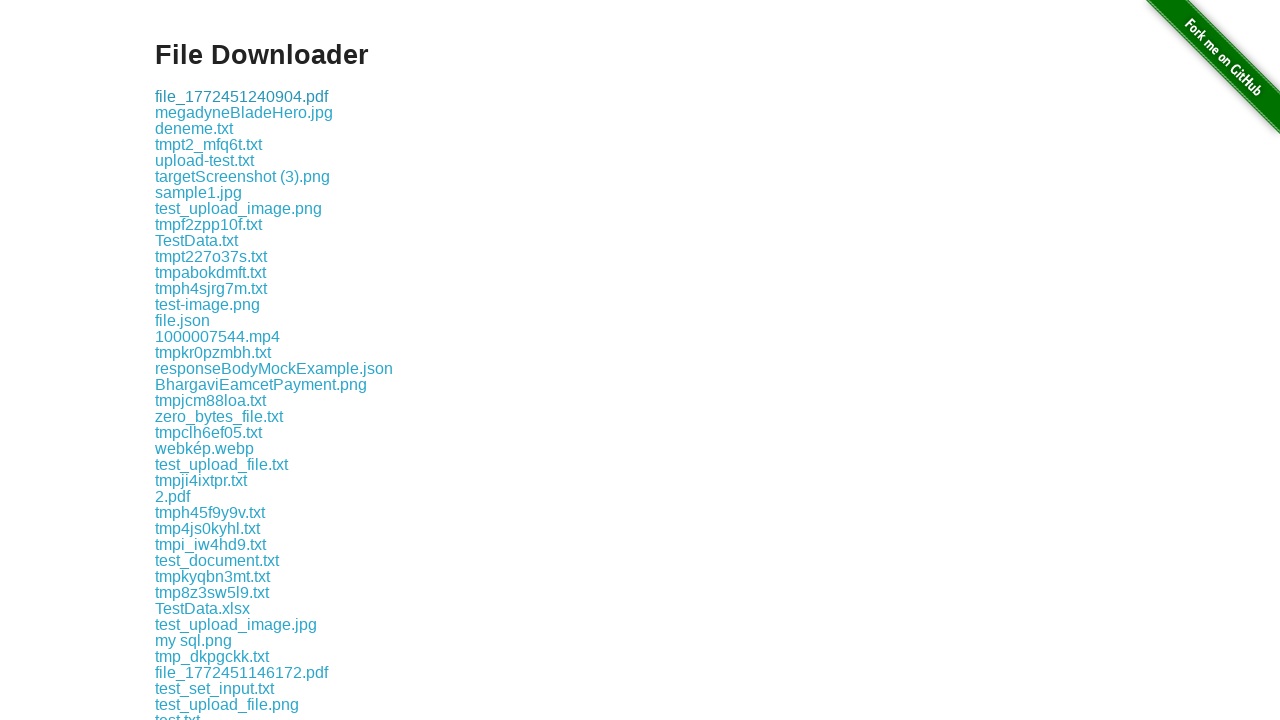

Waited 3 seconds for download to complete
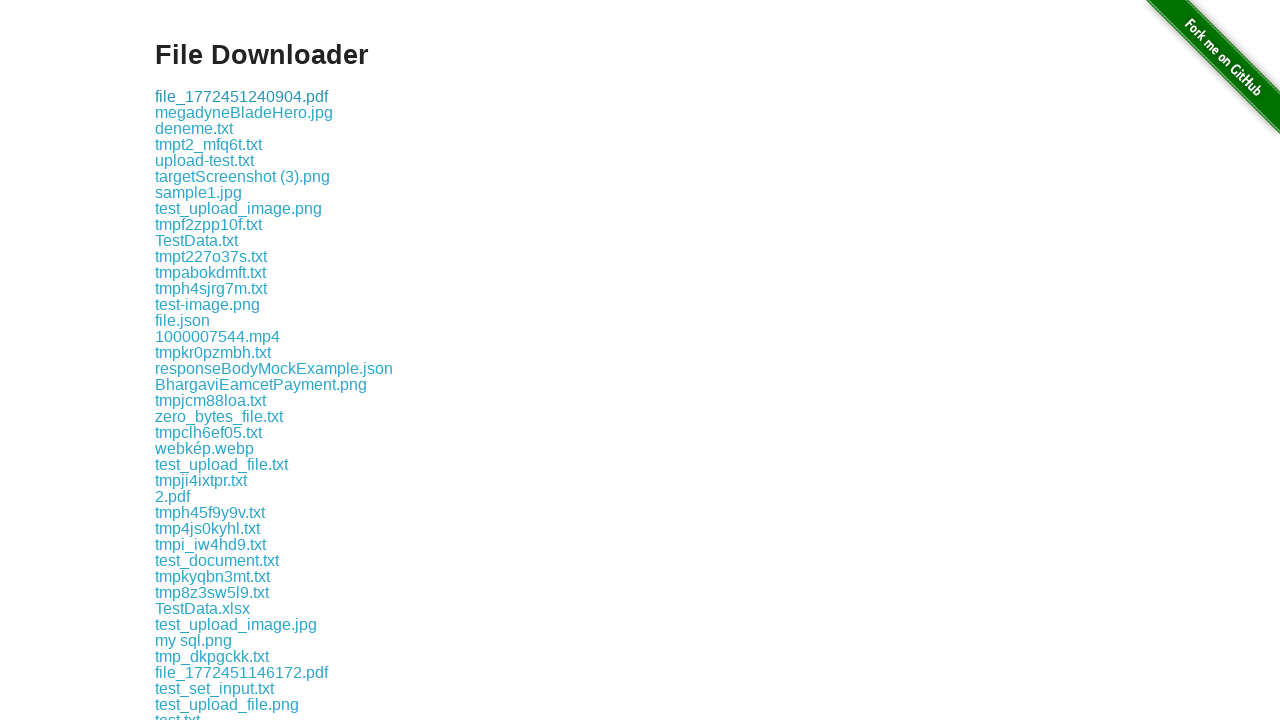

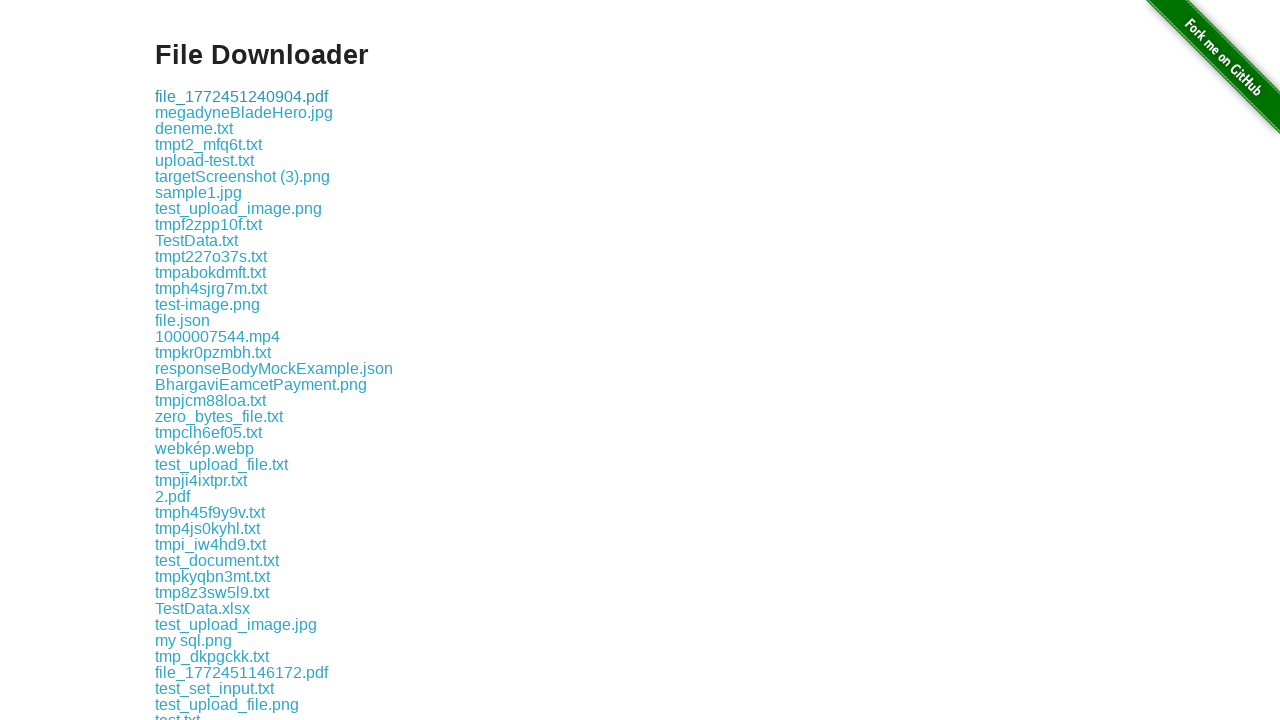